Navigates to noon.com, scrolls to find a specific carousel section, then navigates through all carousel items by clicking the next button until all products are visible

Starting URL: https://www.noon.com/uae-en/

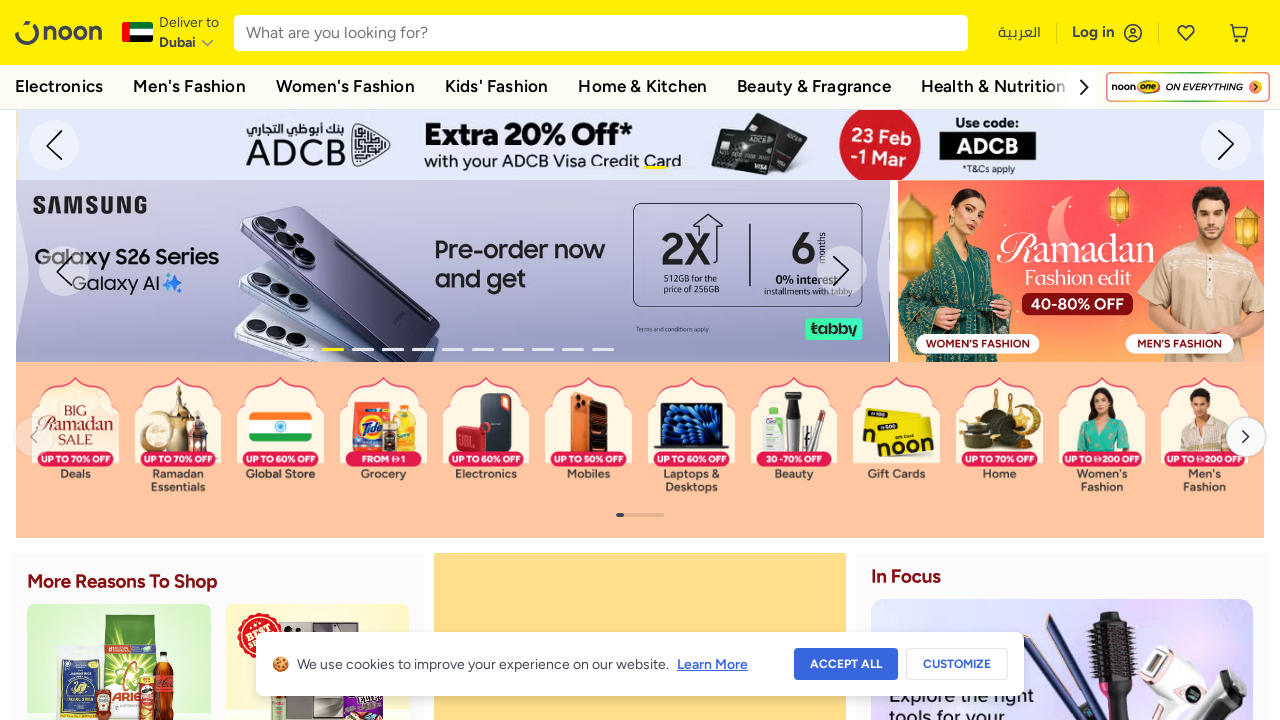

Navigated to noon.com UAE homepage
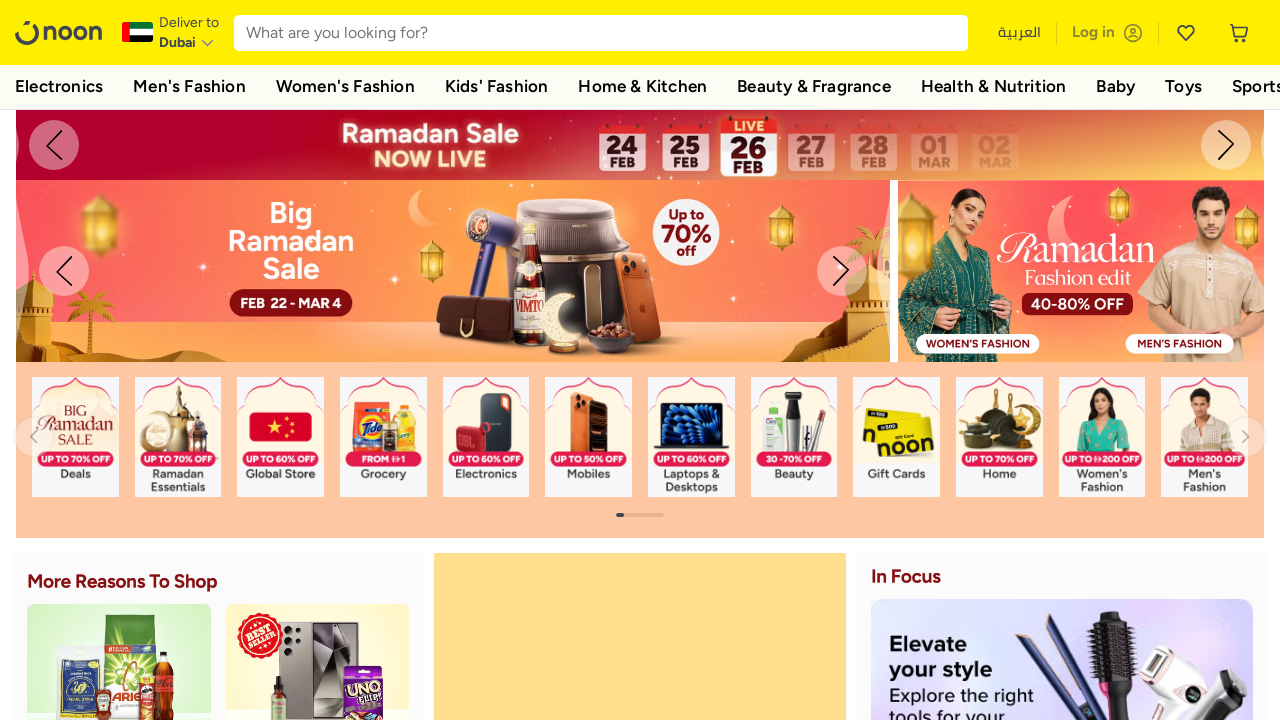

Scrolled down 1000px to search for carousel
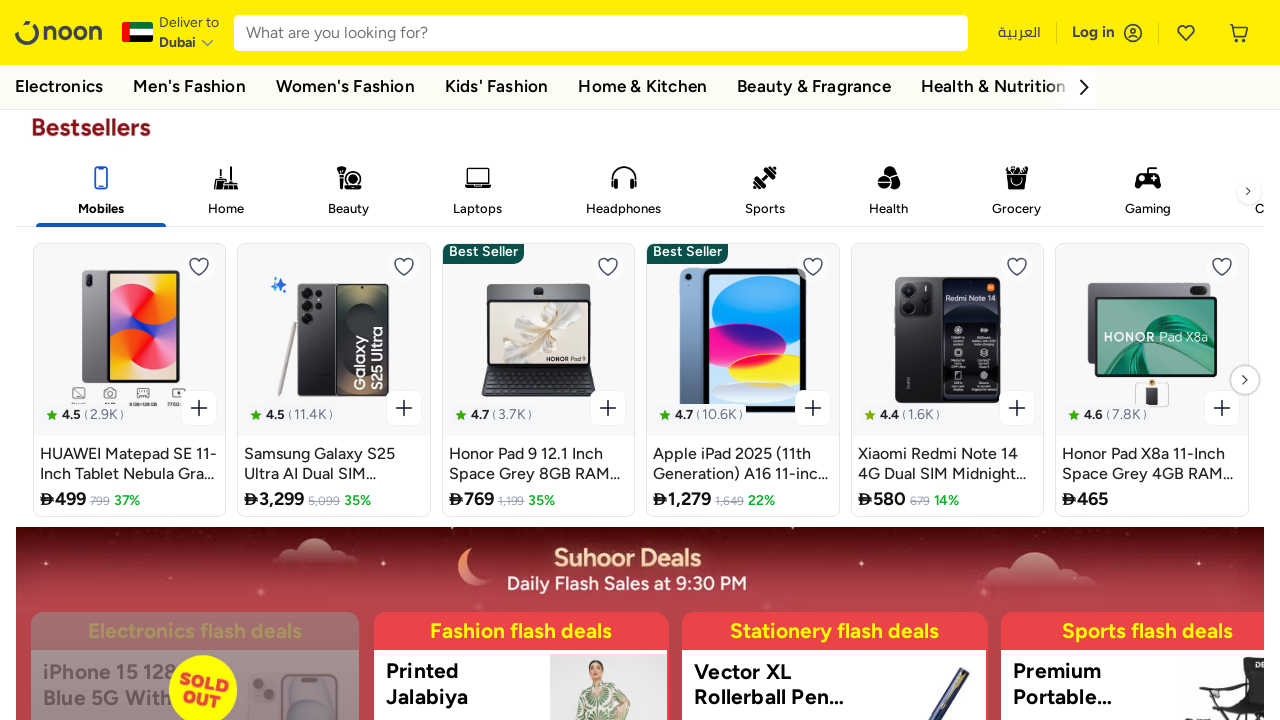

Waited 3 seconds for page to load after scroll
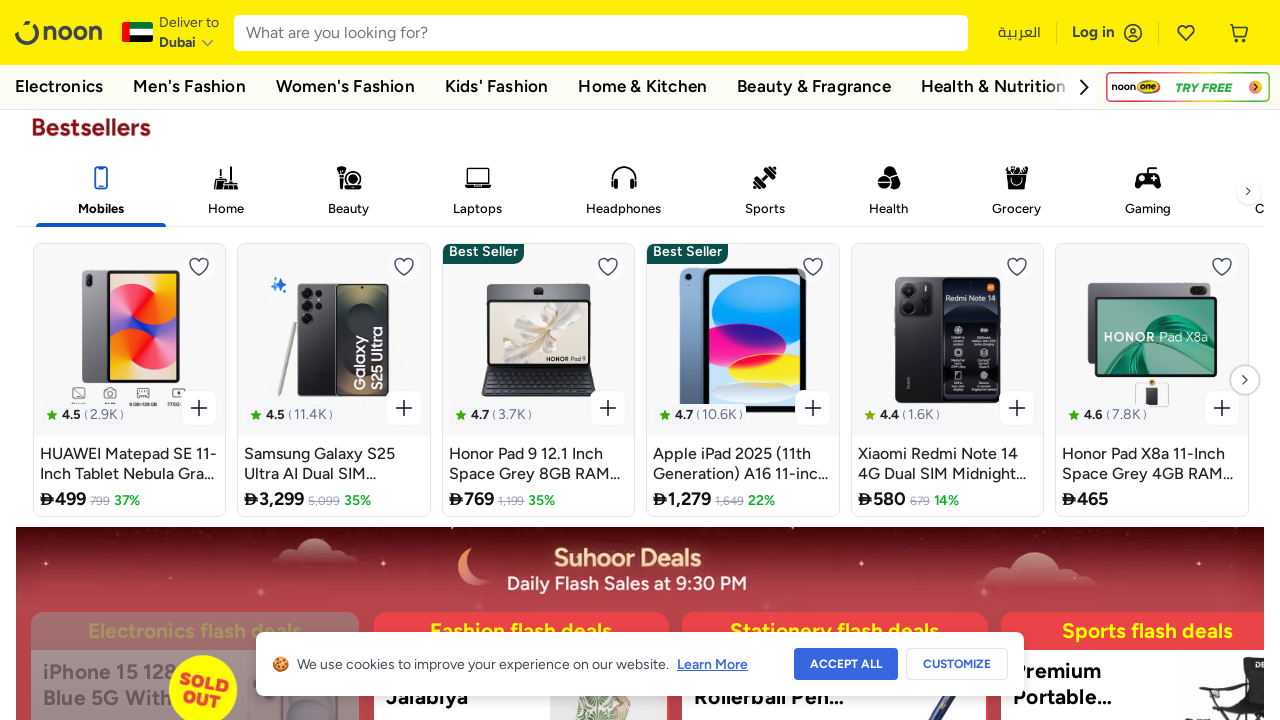

Scrolled down 1000px to search for carousel
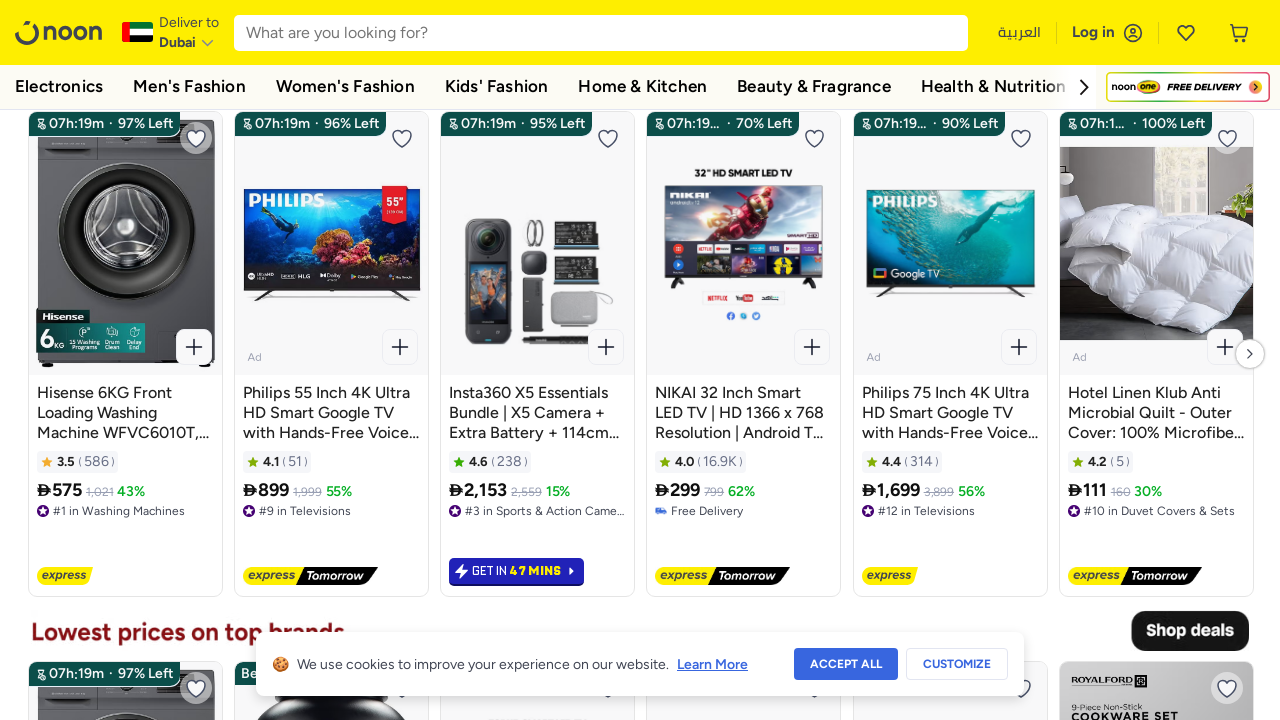

Waited 3 seconds for page to load after scroll
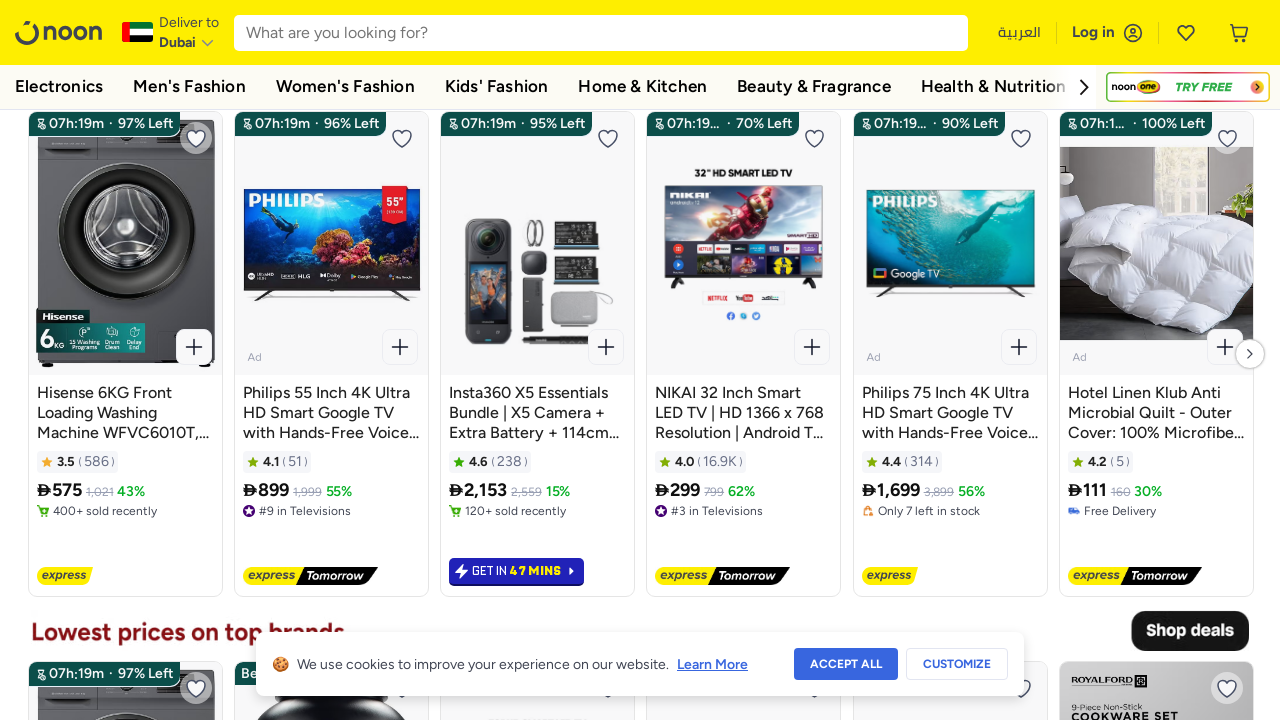

Scrolled down 1000px to search for carousel
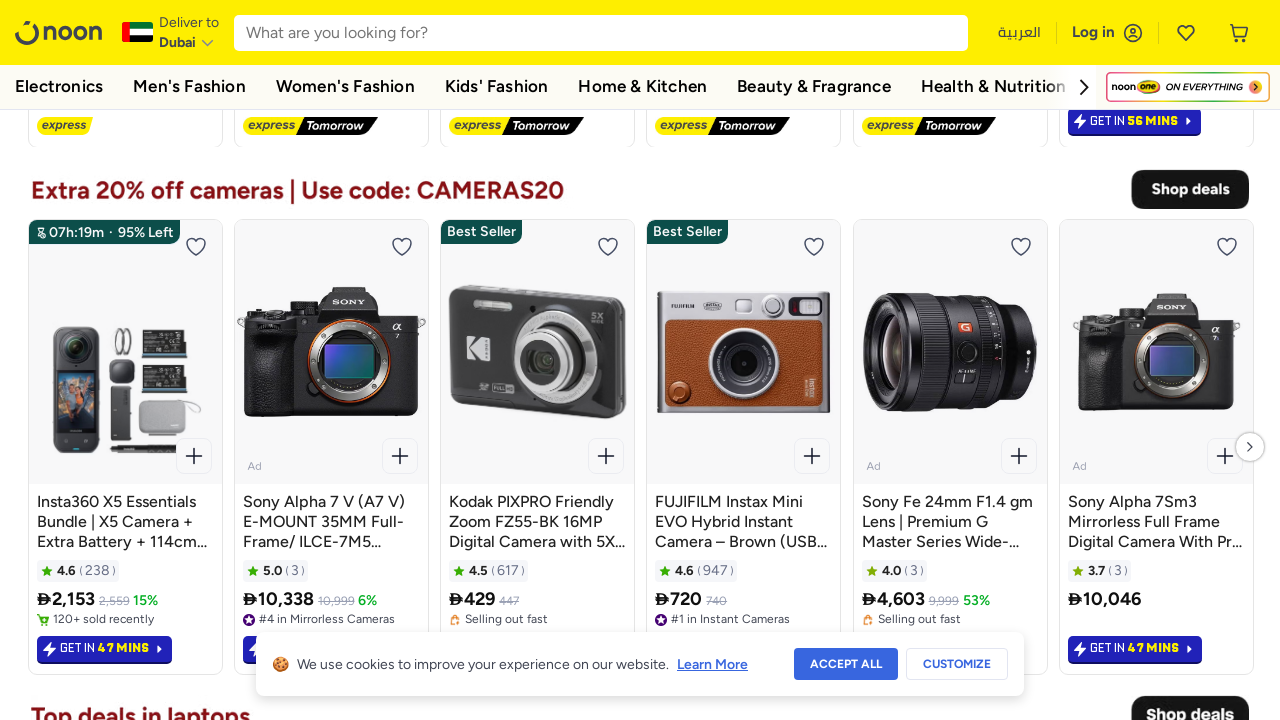

Waited 3 seconds for page to load after scroll
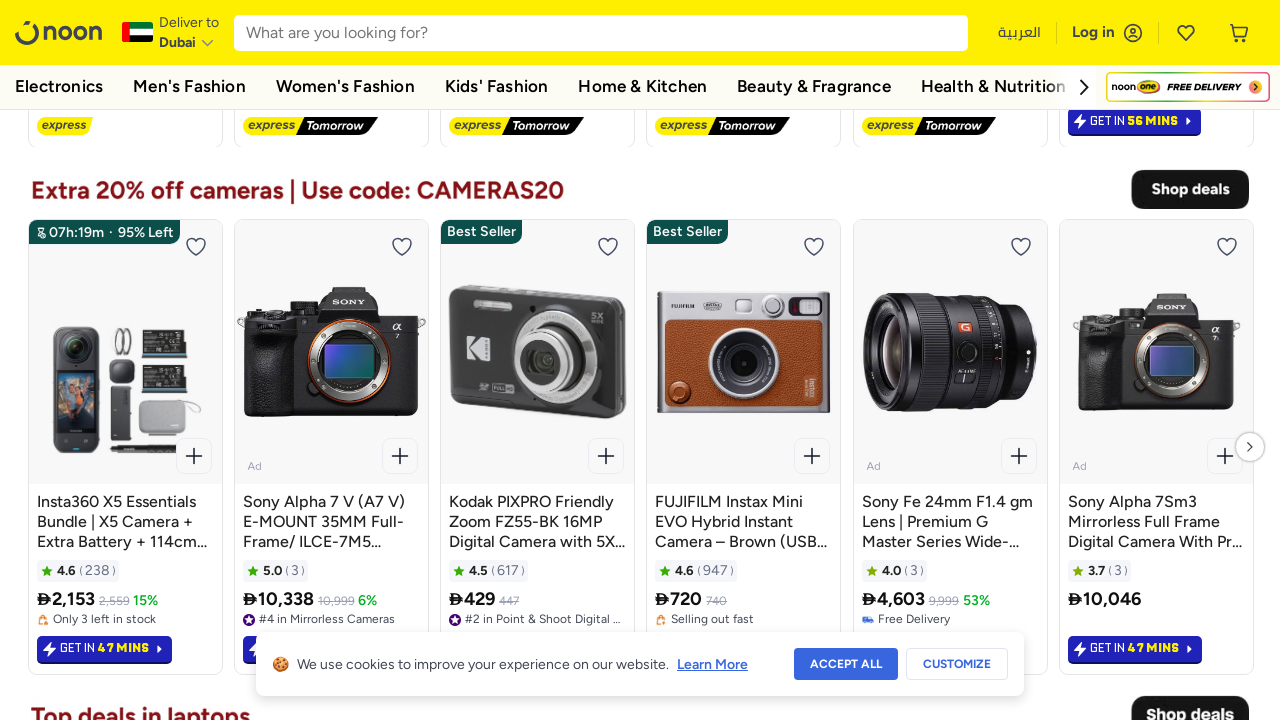

Scrolled down 1000px to search for carousel
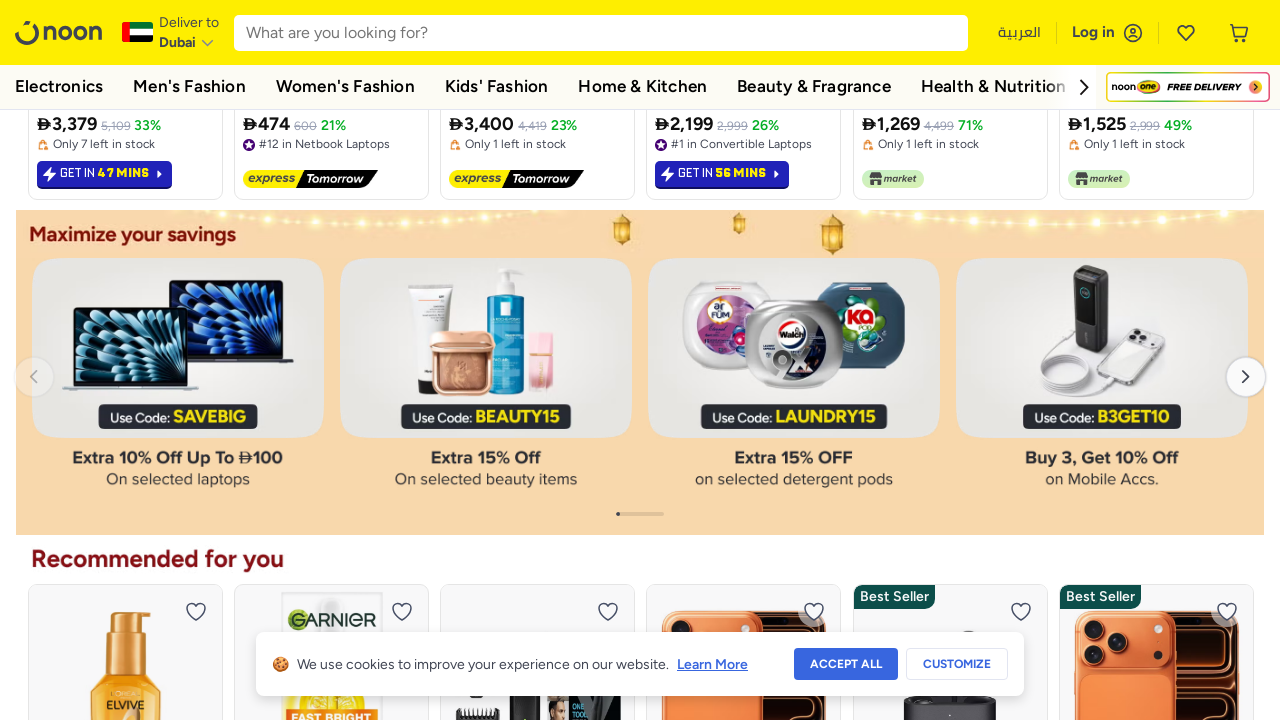

Waited 3 seconds for page to load after scroll
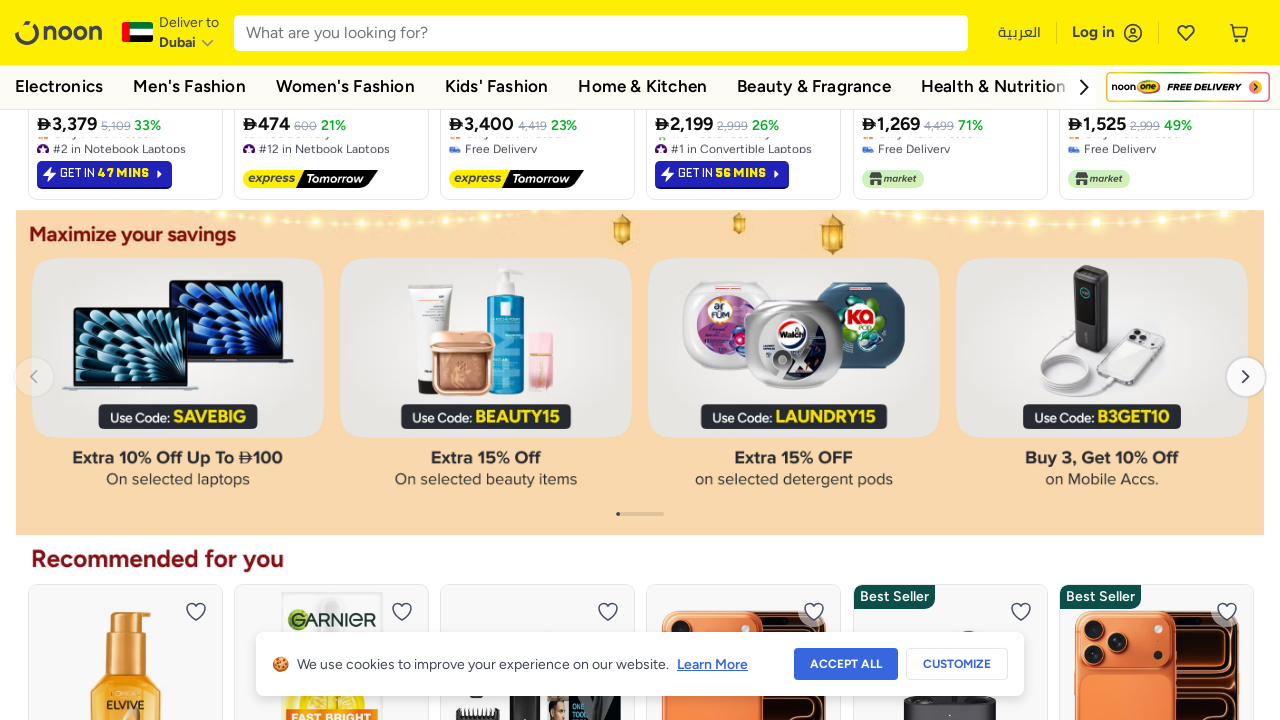

Scrolled down 1000px to search for carousel
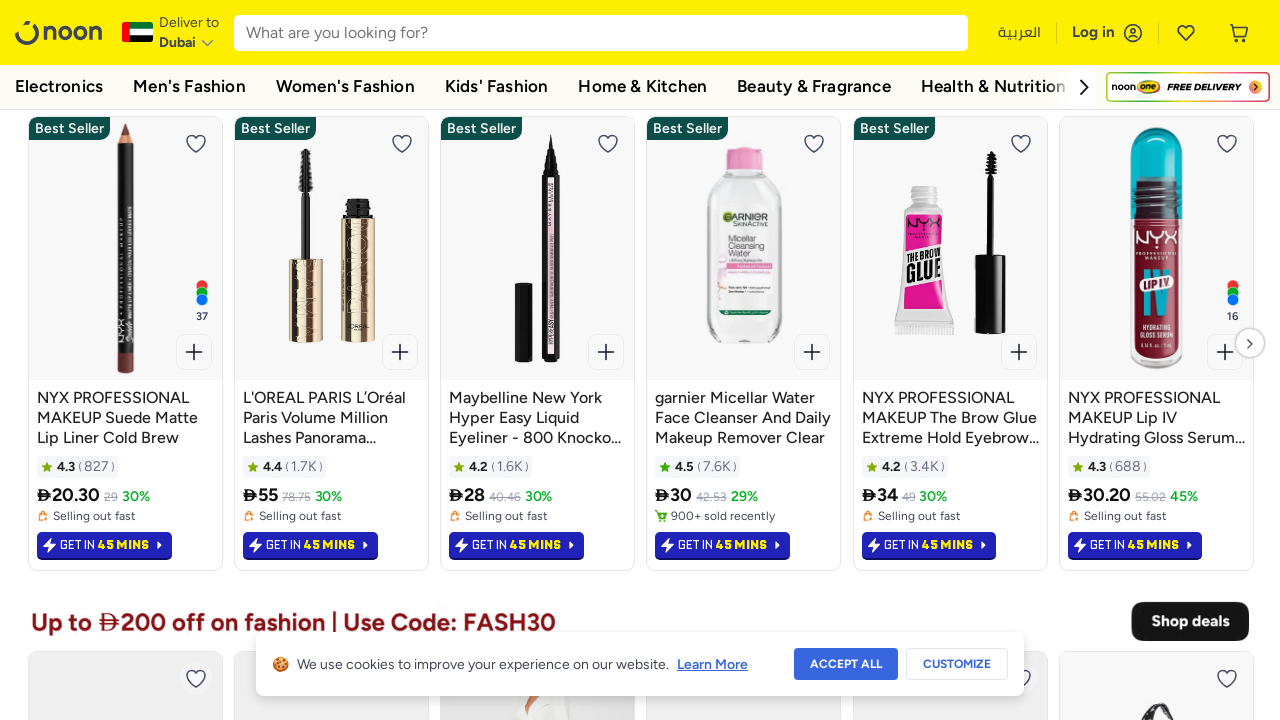

Waited 3 seconds for page to load after scroll
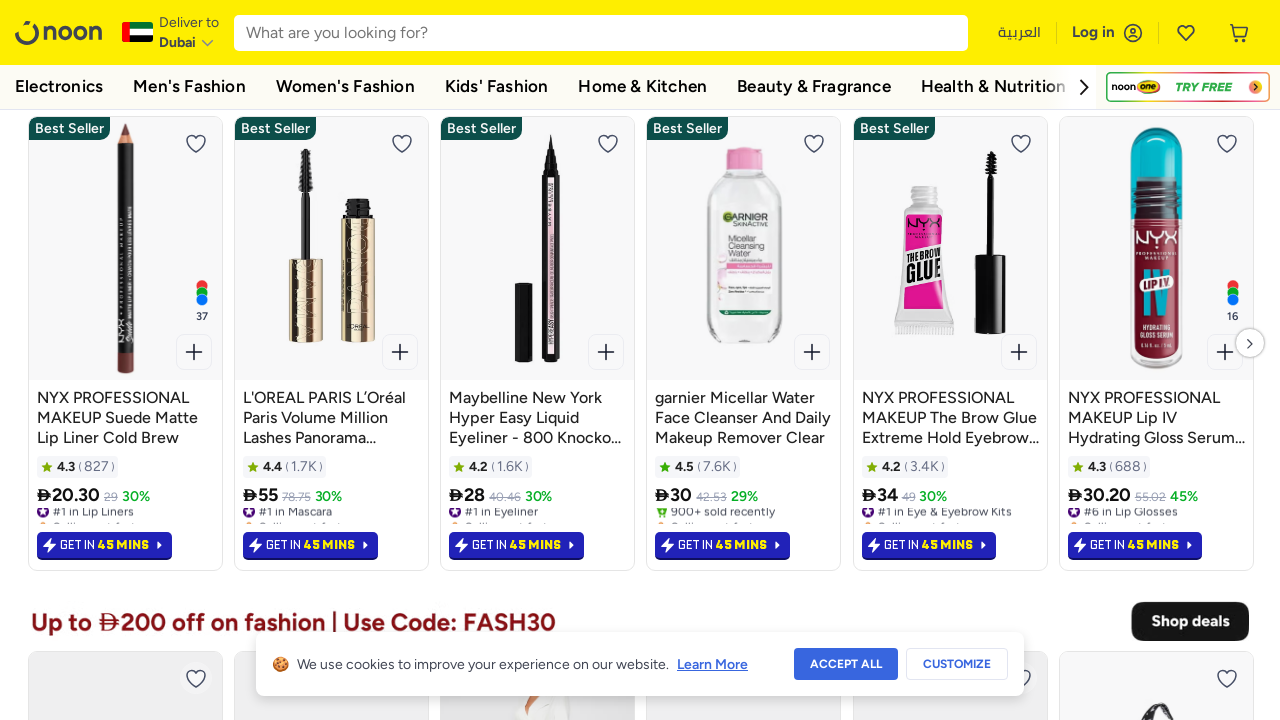

Scrolled down 1000px to search for carousel
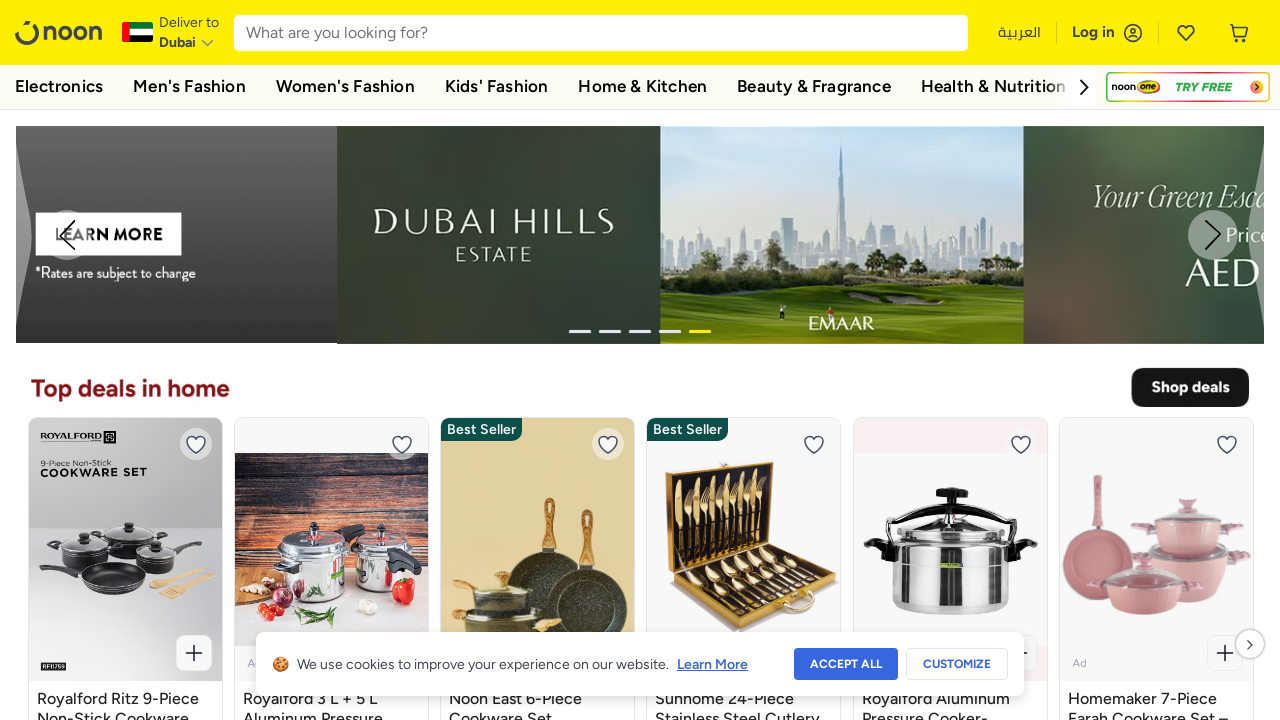

Waited 3 seconds for page to load after scroll
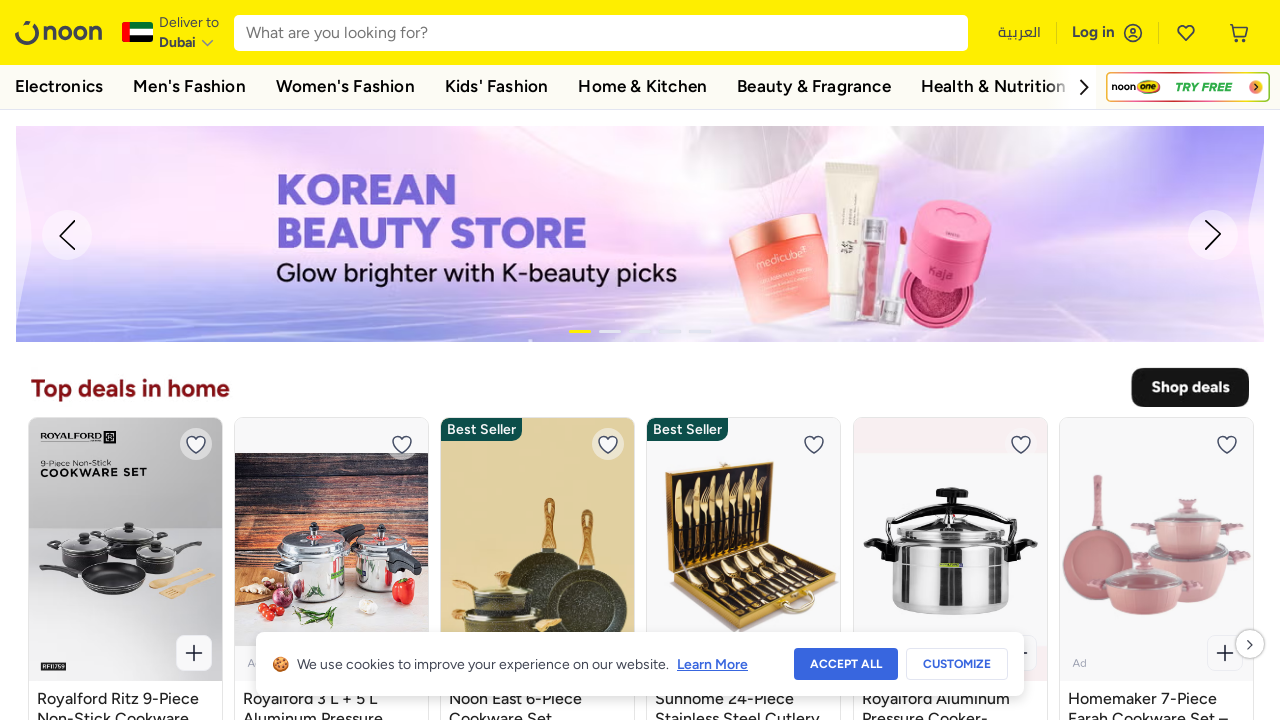

Scrolled down 1000px to search for carousel
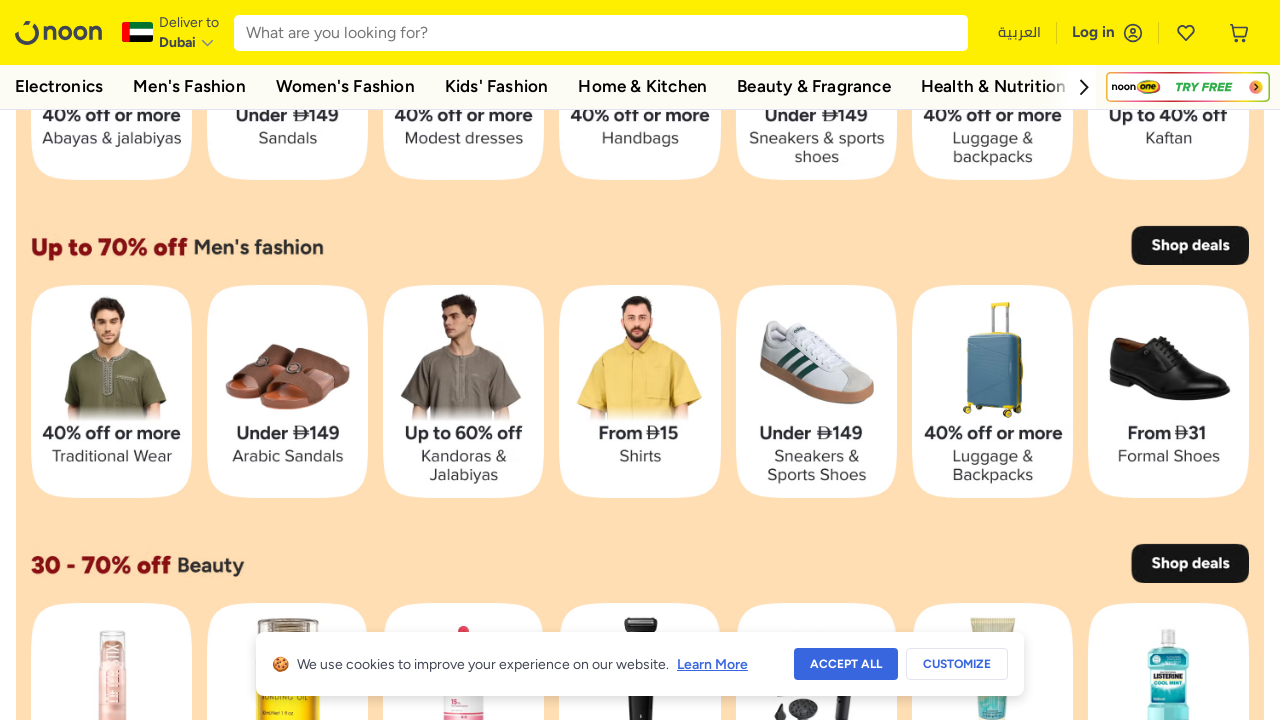

Waited 3 seconds for page to load after scroll
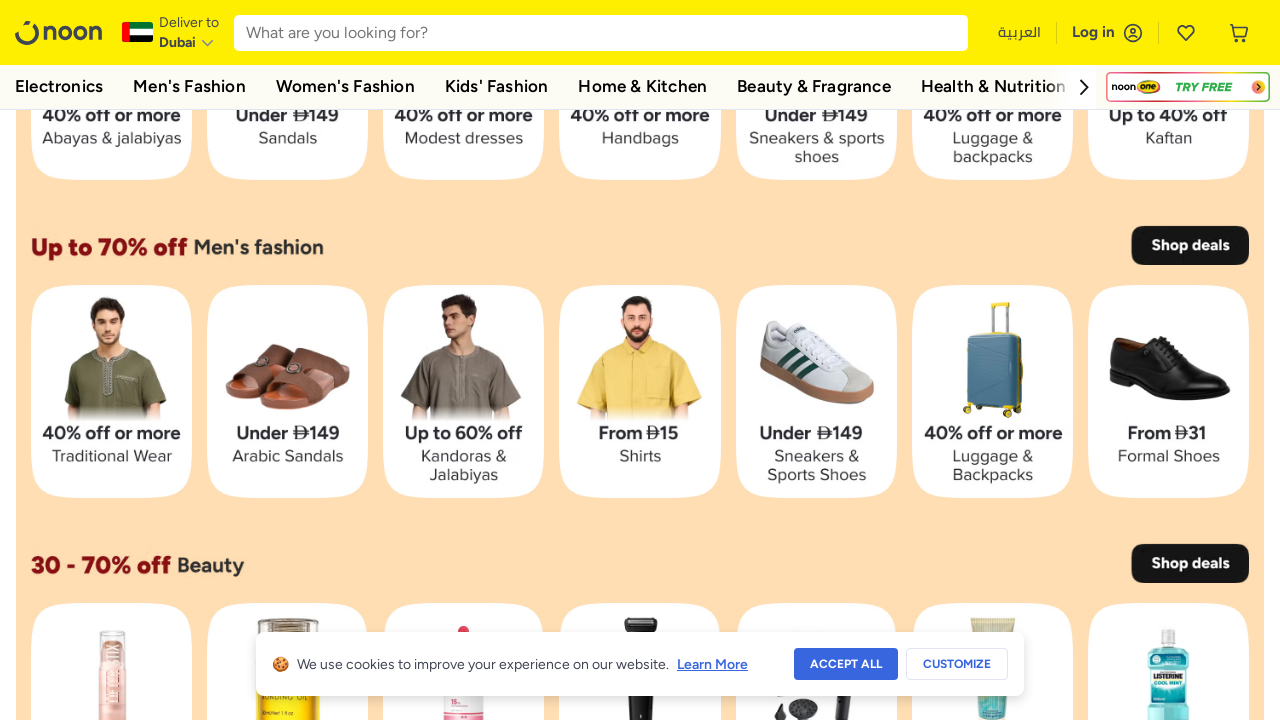

Scrolled down 1000px to search for carousel
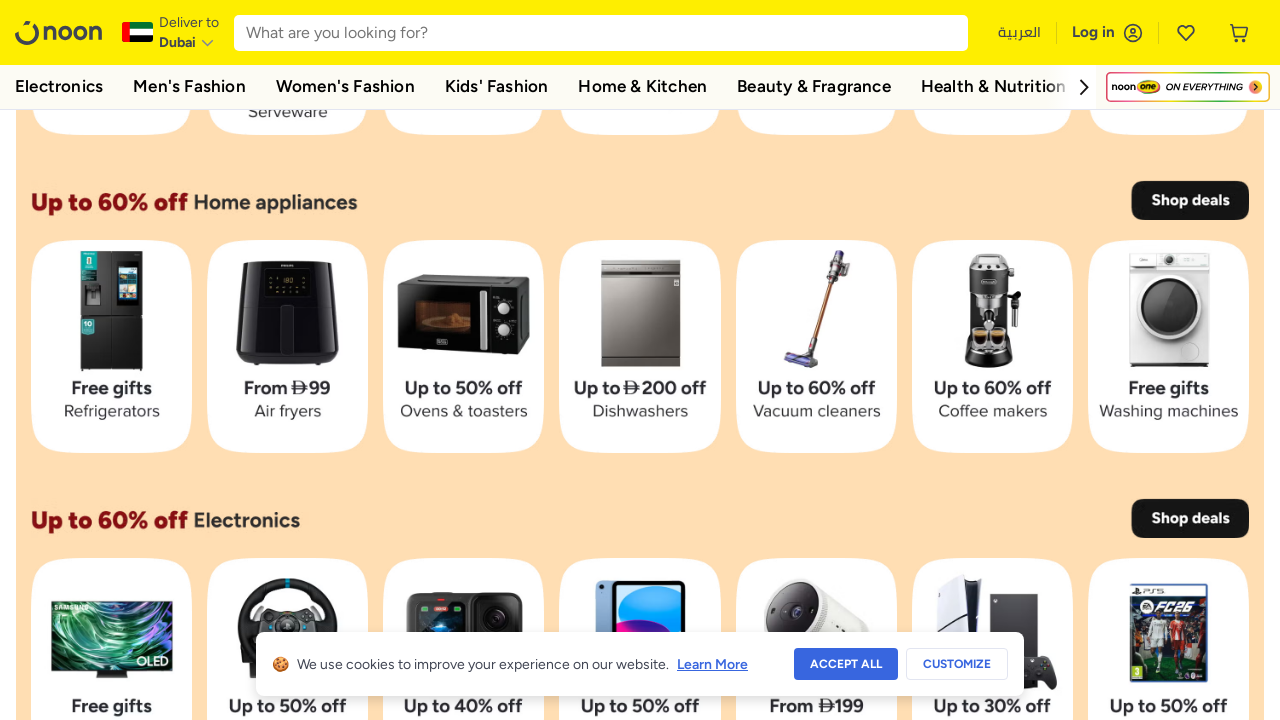

Waited 3 seconds for page to load after scroll
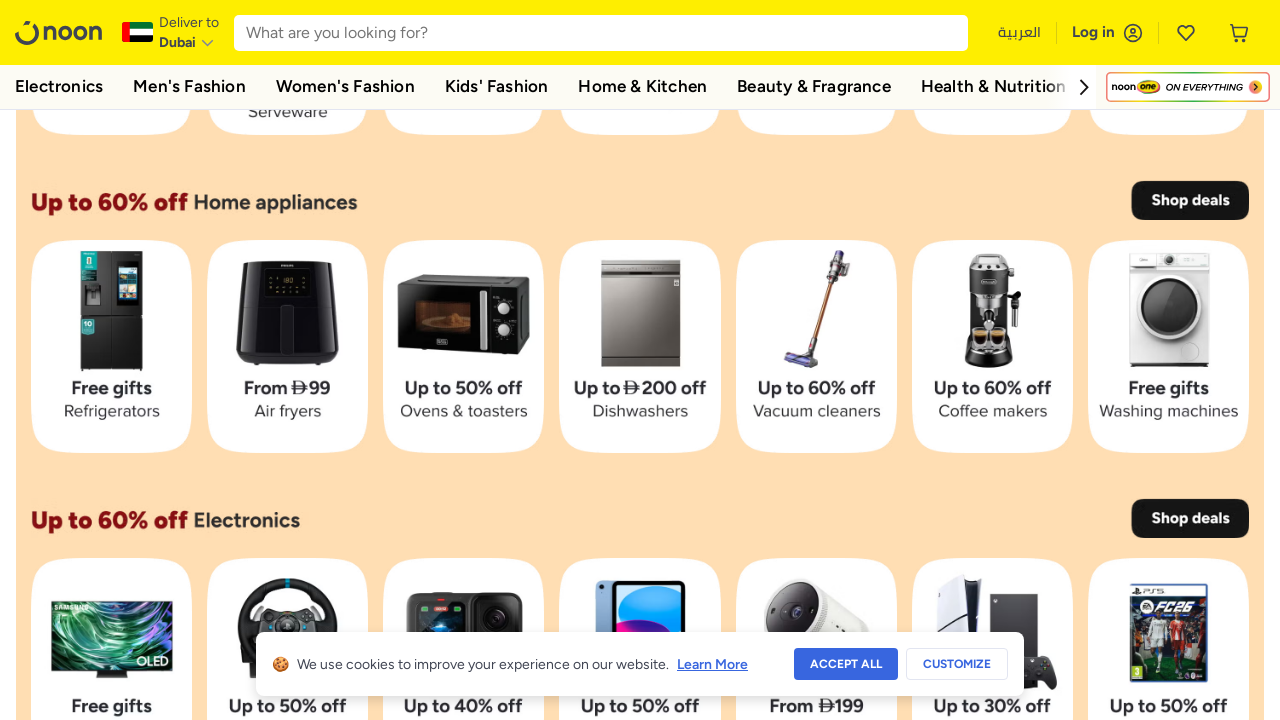

Scrolled down 1000px to search for carousel
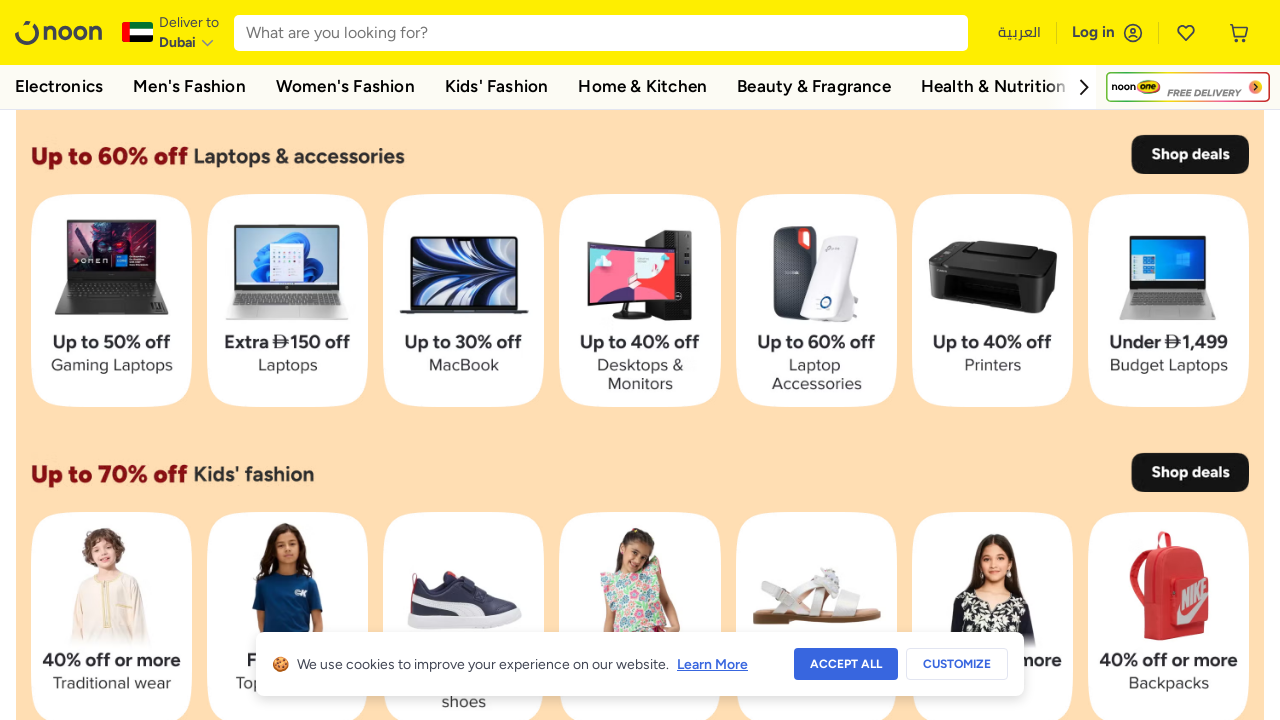

Waited 3 seconds for page to load after scroll
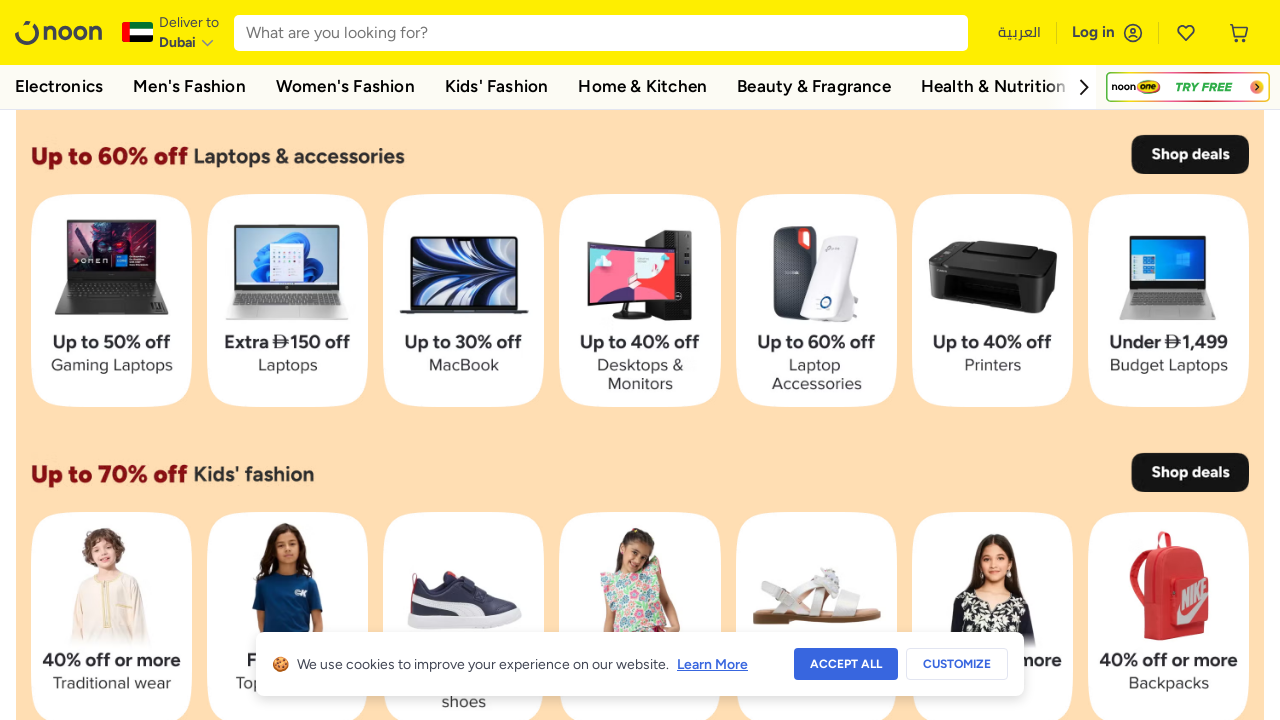

Scrolled down 1000px to search for carousel
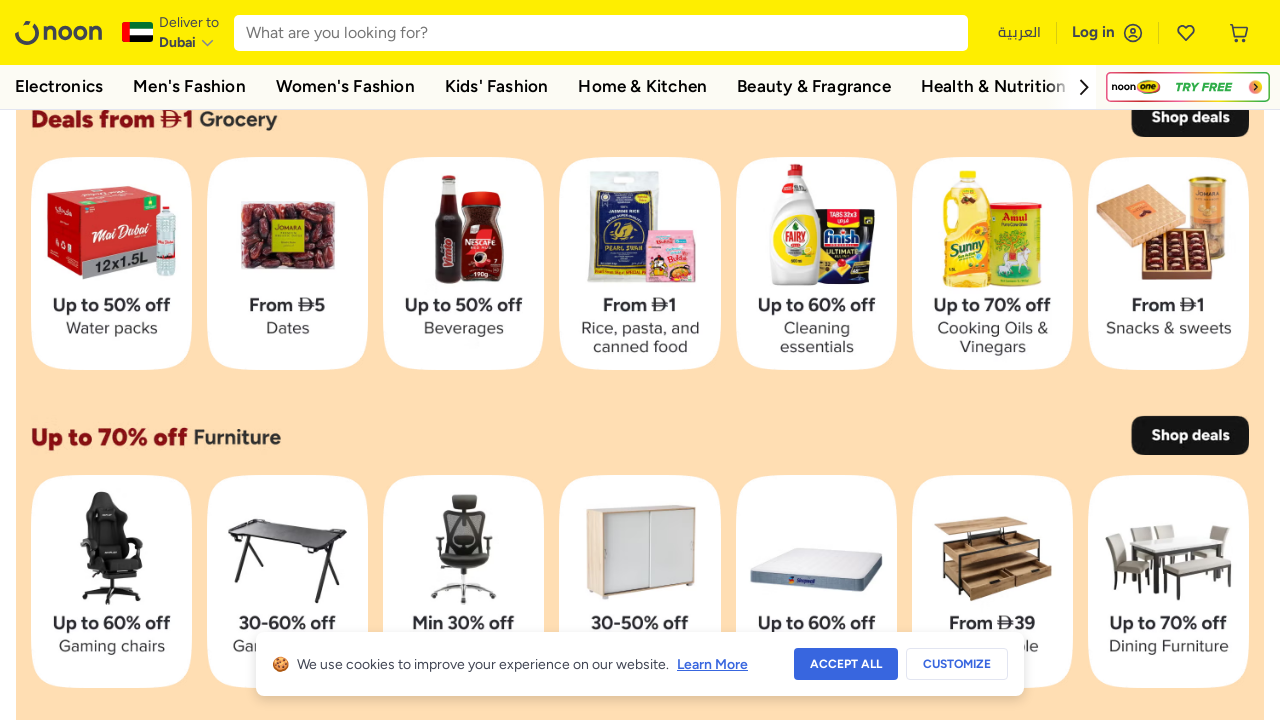

Waited 3 seconds for page to load after scroll
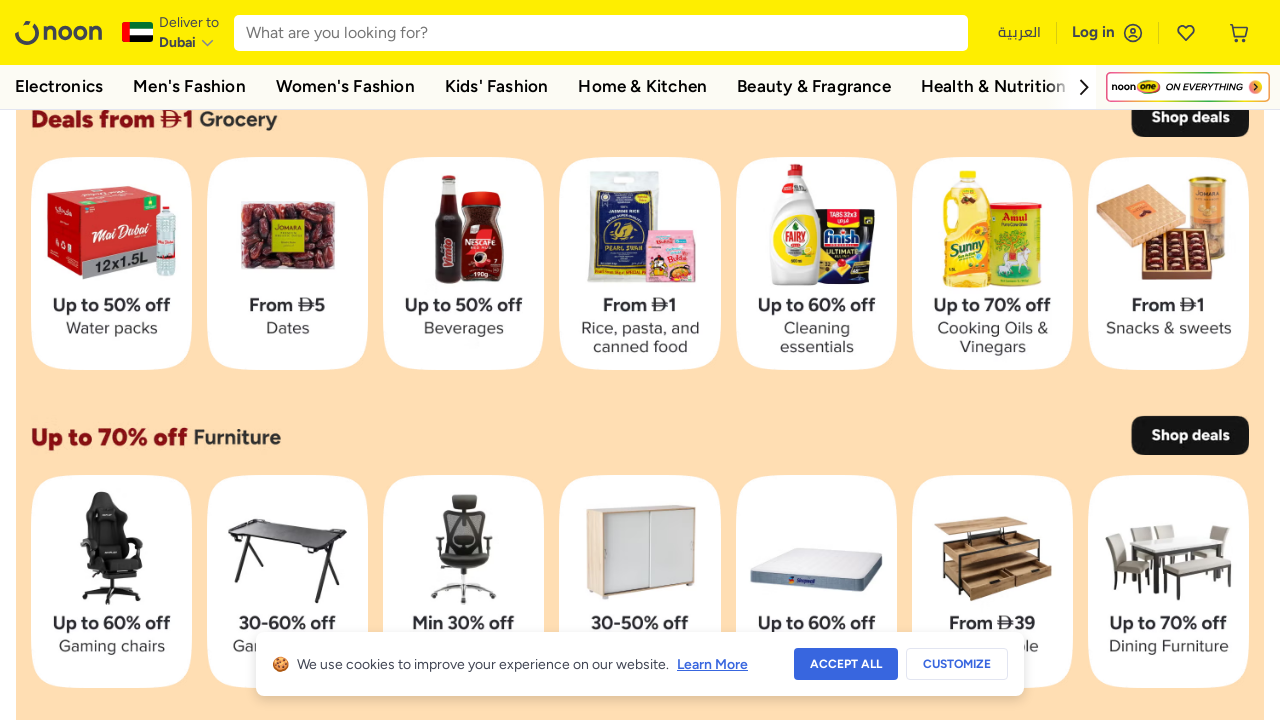

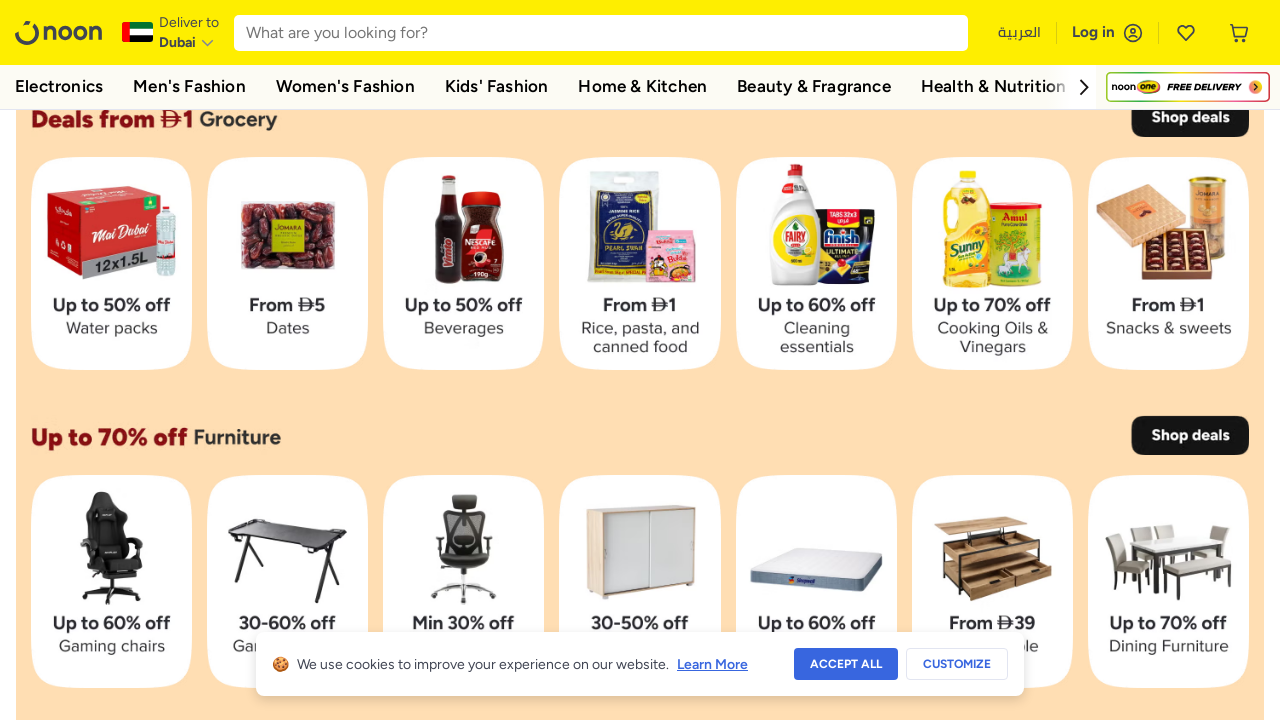